Tests JavaScript alert handling by clicking a button to trigger an alert, accepting it, and verifying the result message

Starting URL: http://practice.cydeo.com/javascript_alerts

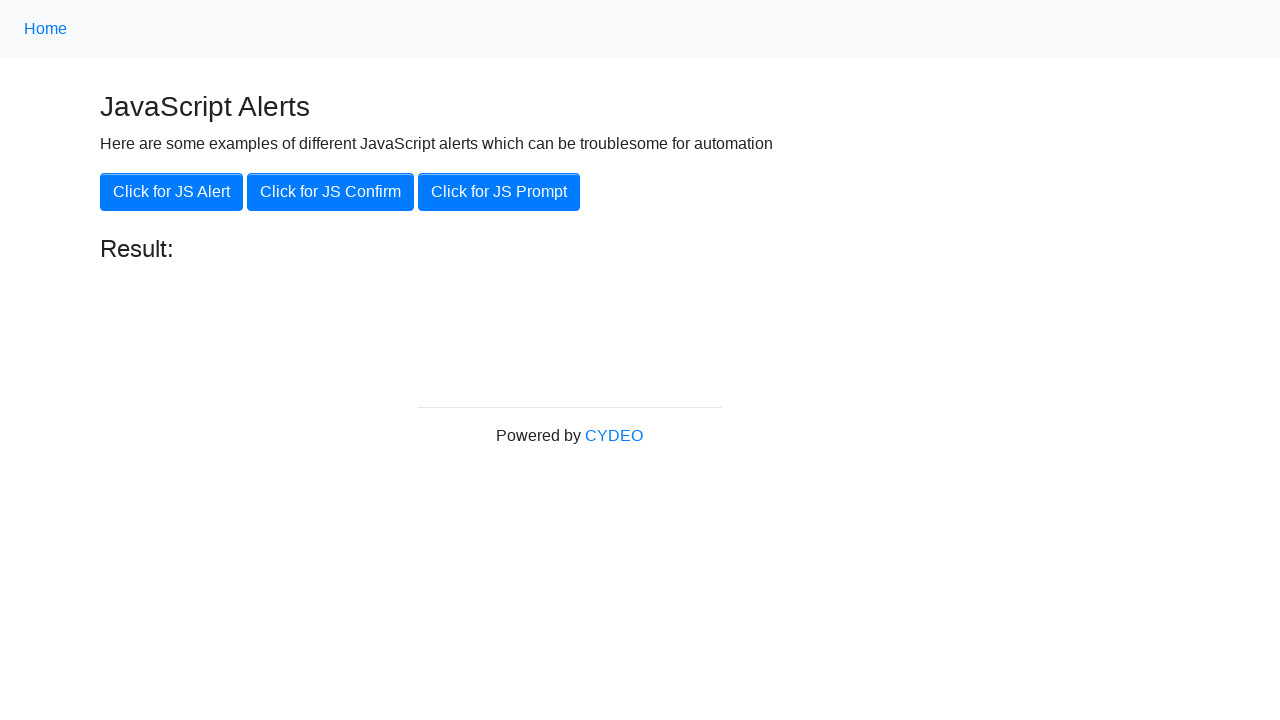

Clicked button to trigger JavaScript alert at (172, 192) on xpath=//button[.='Click for JS Alert']
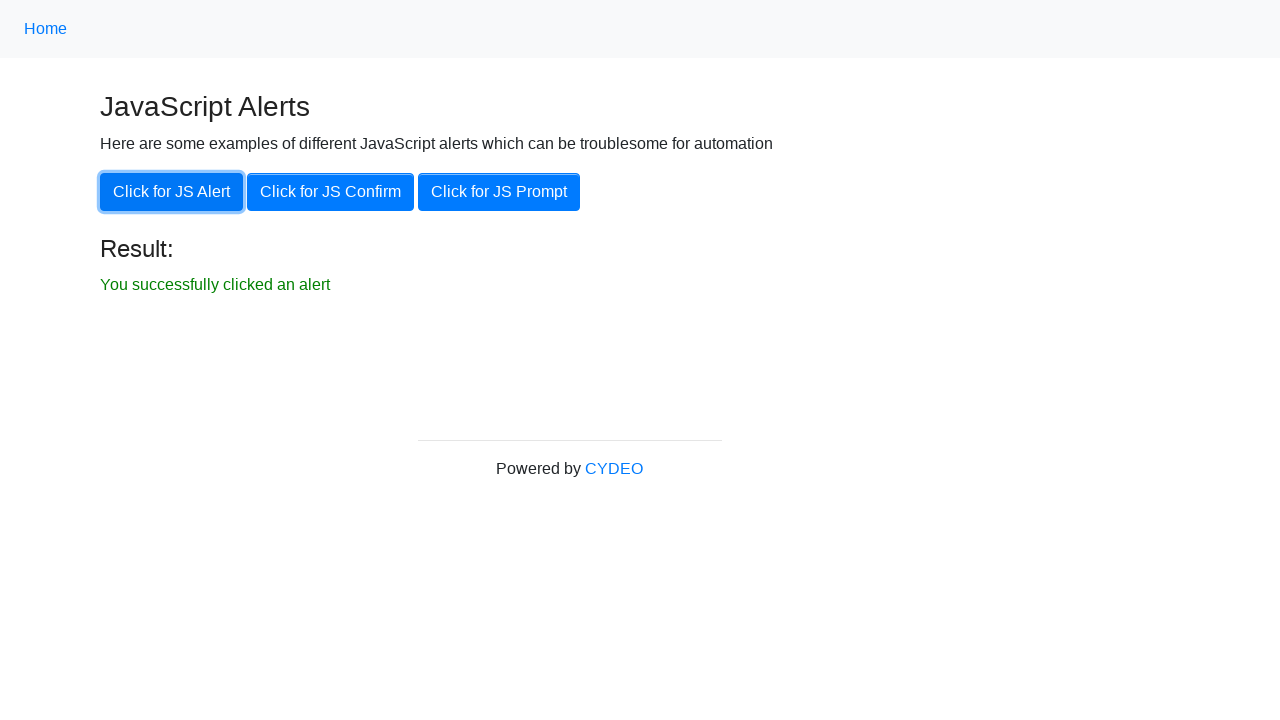

Set up dialog handler to accept alert
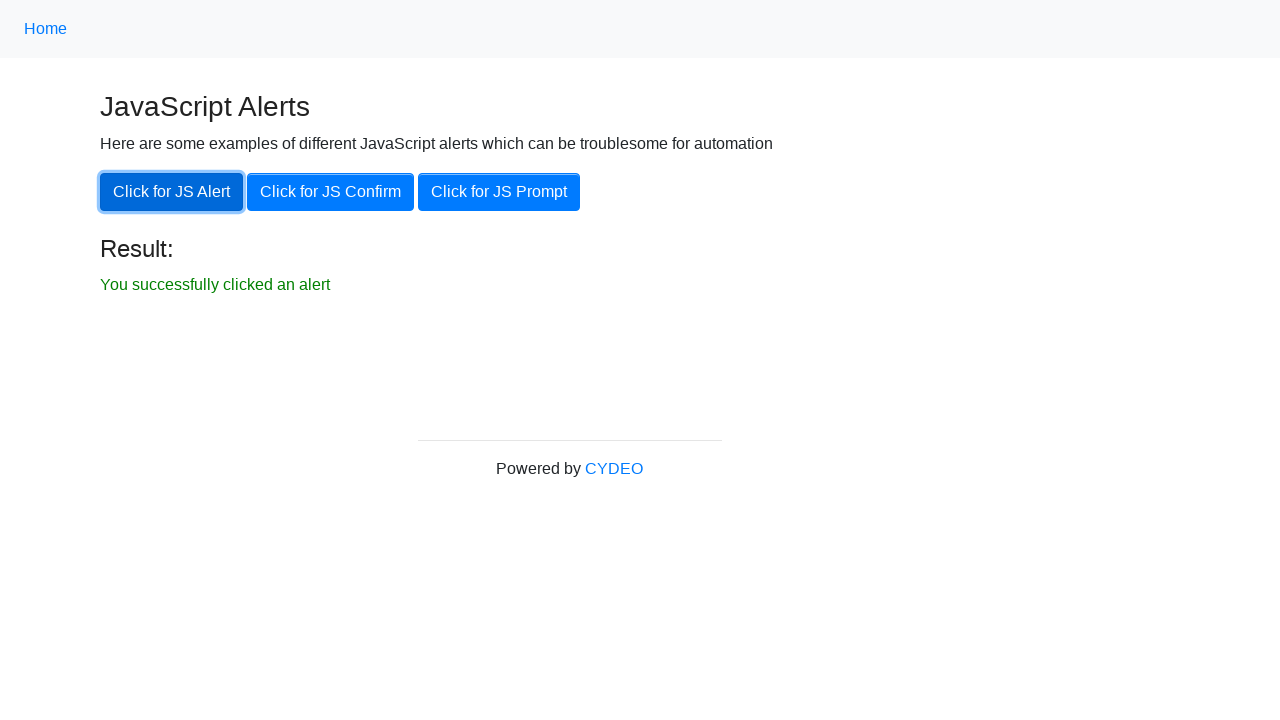

Retrieved result message text
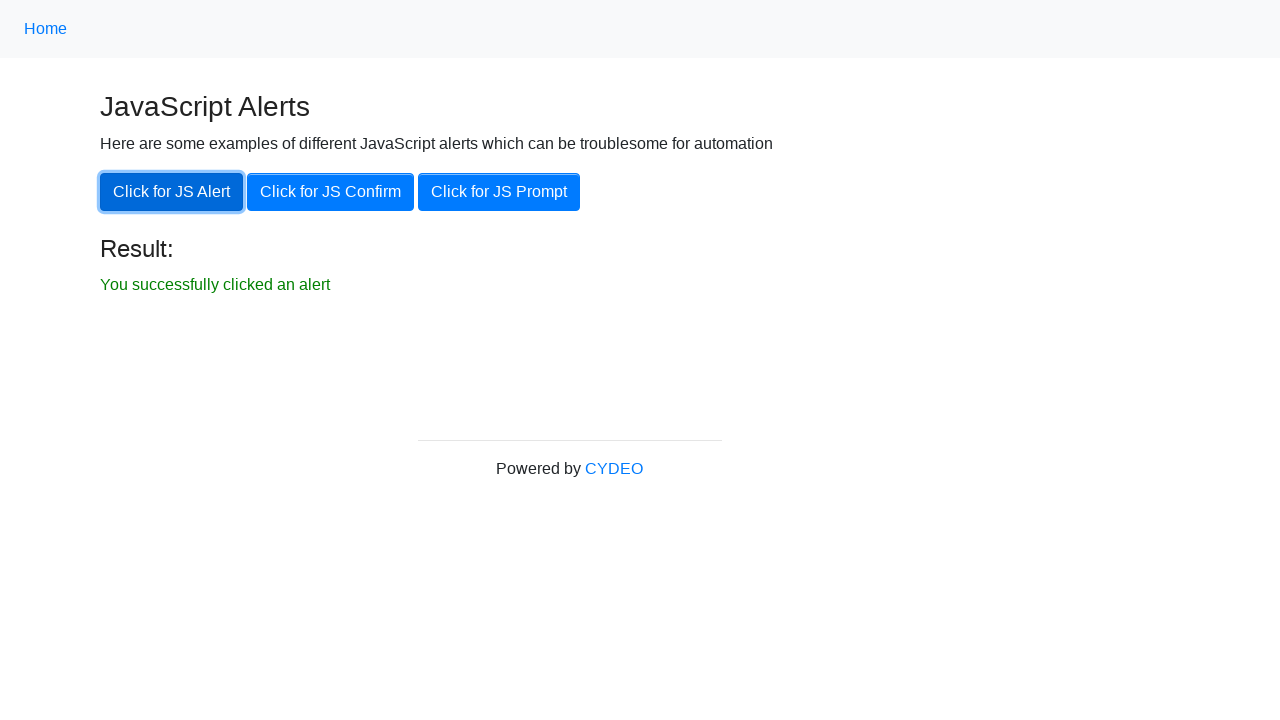

Verified result message: 'You successfully clicked an alert'
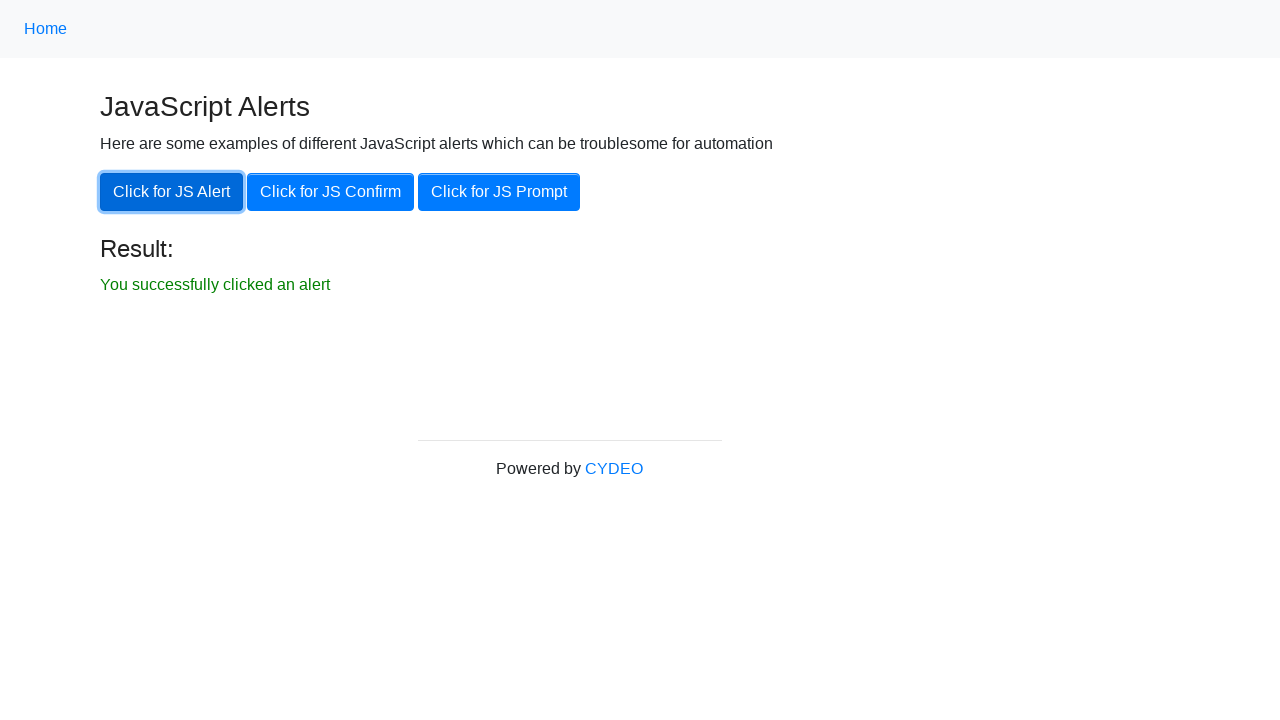

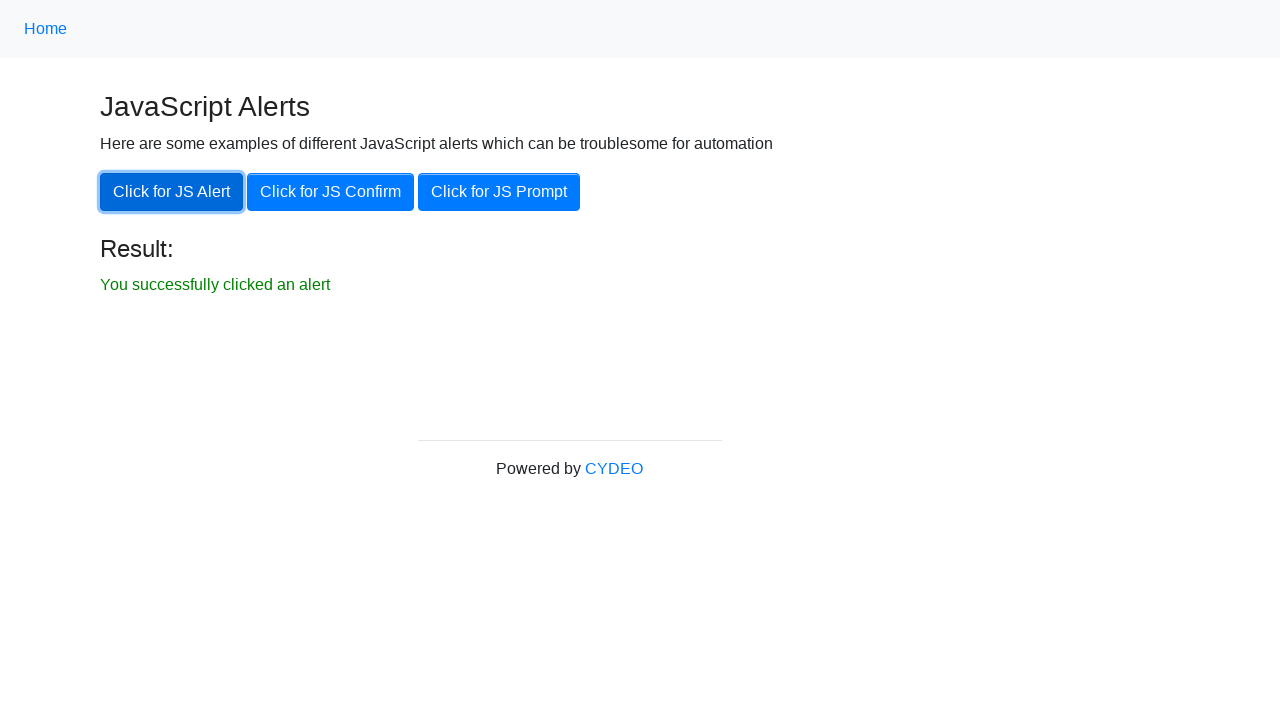